Tests the Yu-Gi-Oh card database search interface by clicking the submit area, changing the display mode, and navigating to the search results page.

Starting URL: https://www.db.yugioh-card.com/yugiohdb/card_search.action

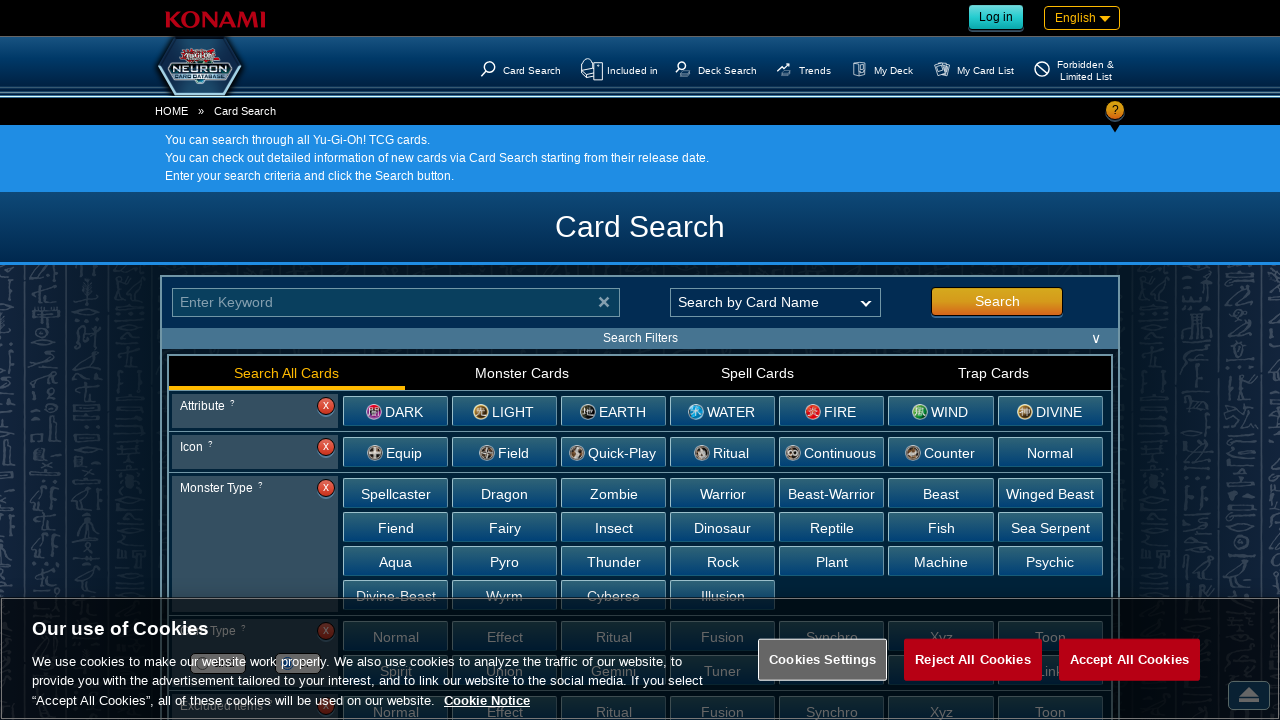

Clicked submit area to initiate search at (994, 302) on #submit_area
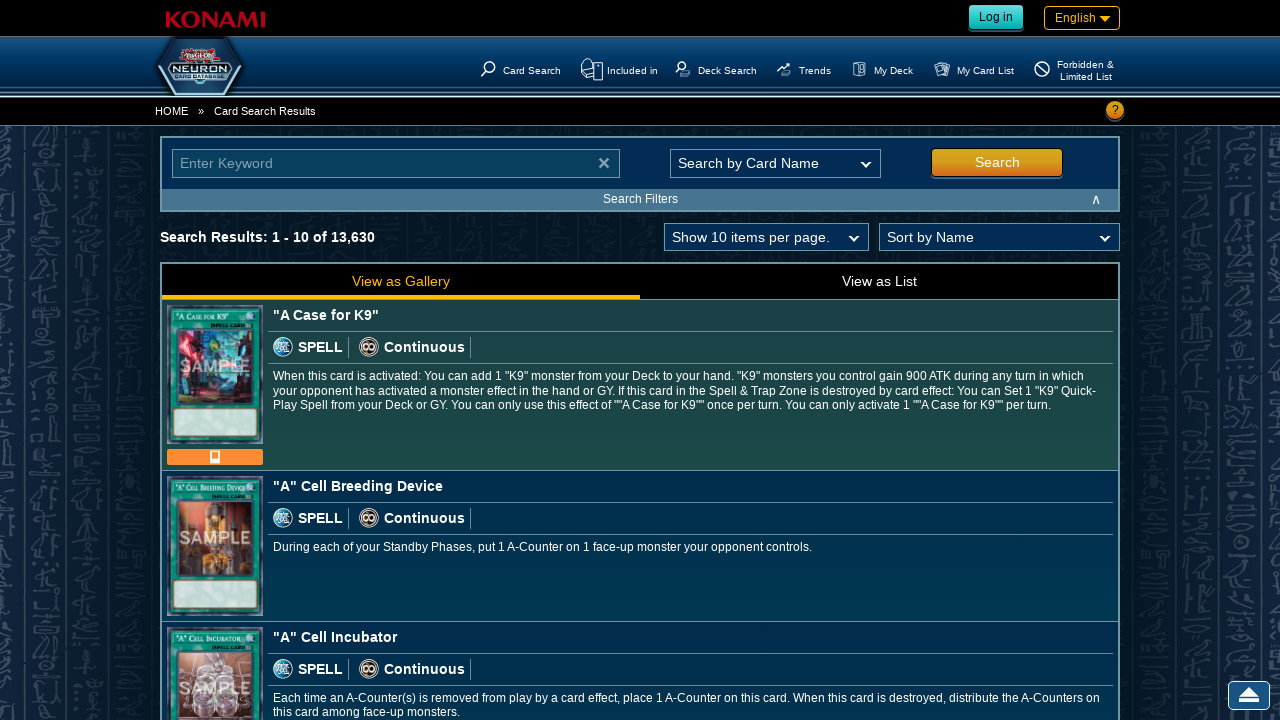

Waited 2 seconds for page to update
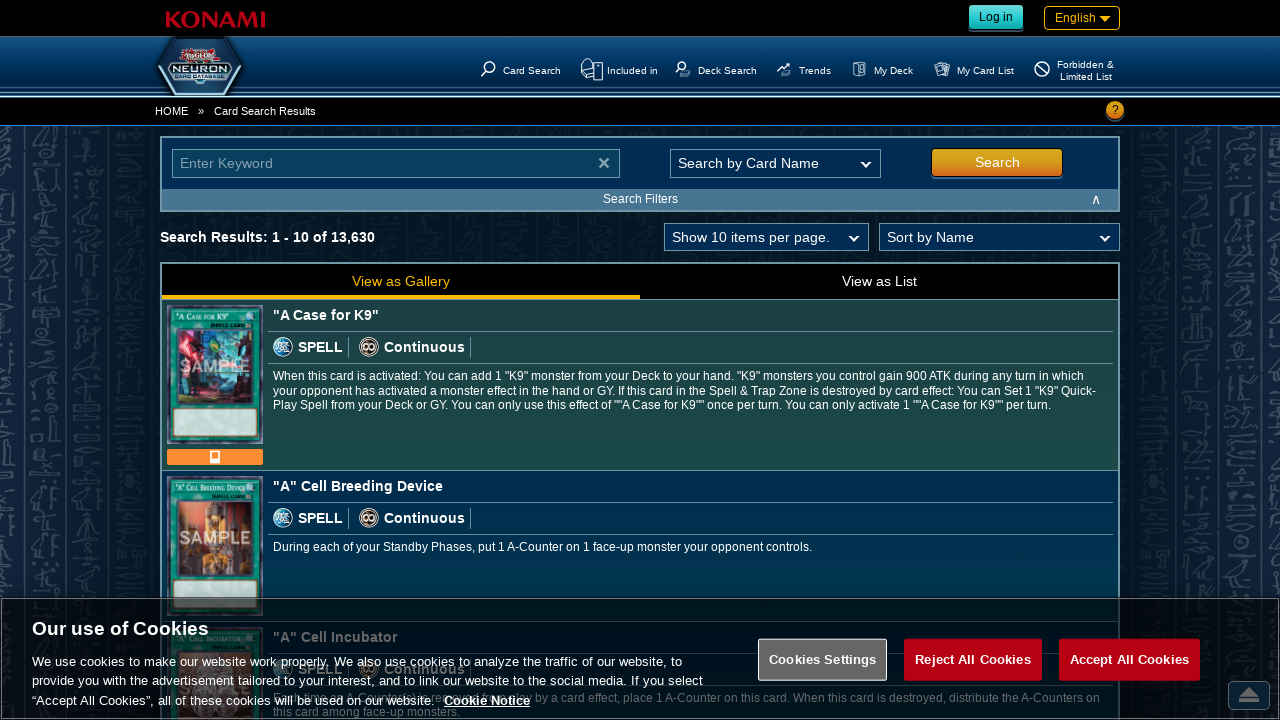

Changed display mode to second option at (879, 282) on #mode_set li >> nth=1
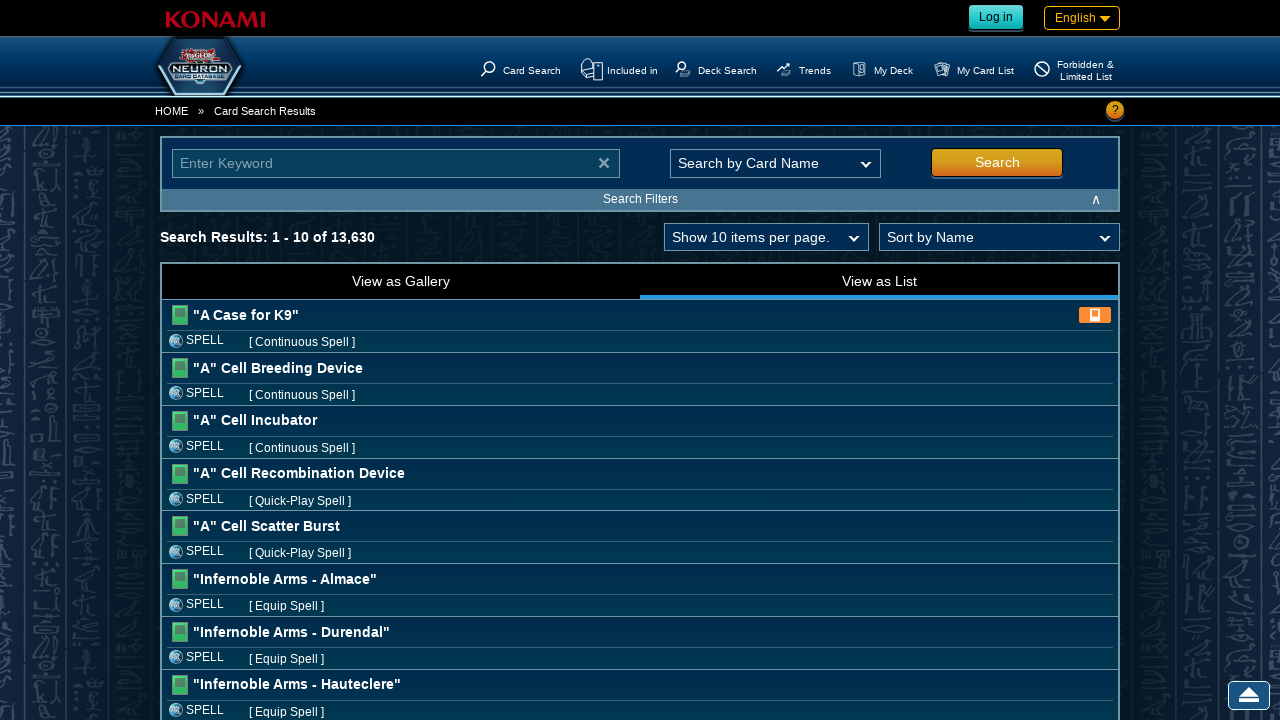

Navigated to search results page with parameters
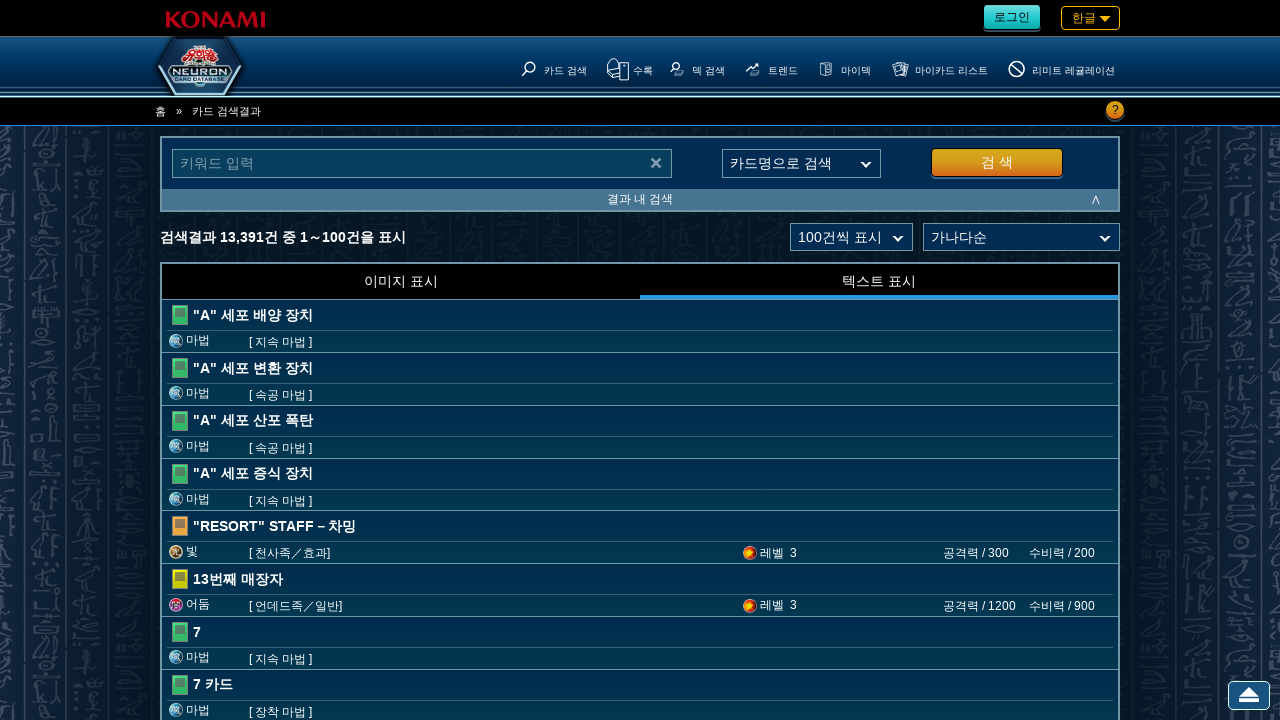

Card list loaded successfully
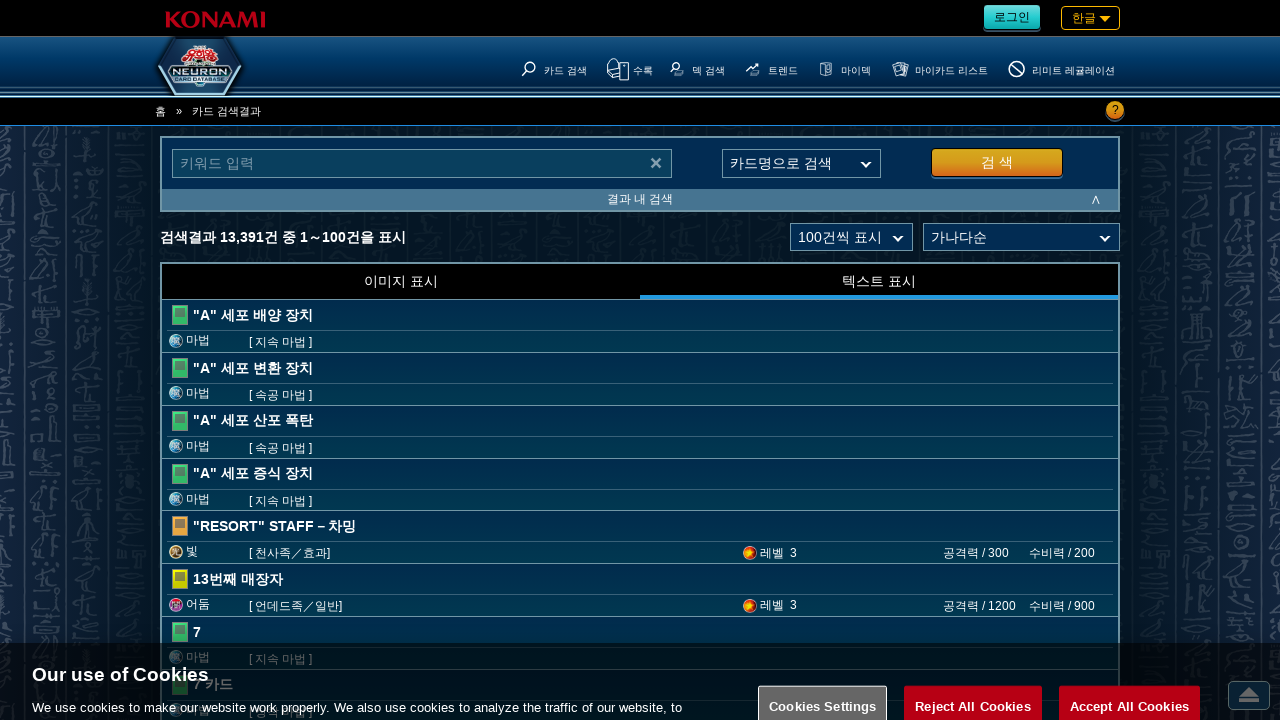

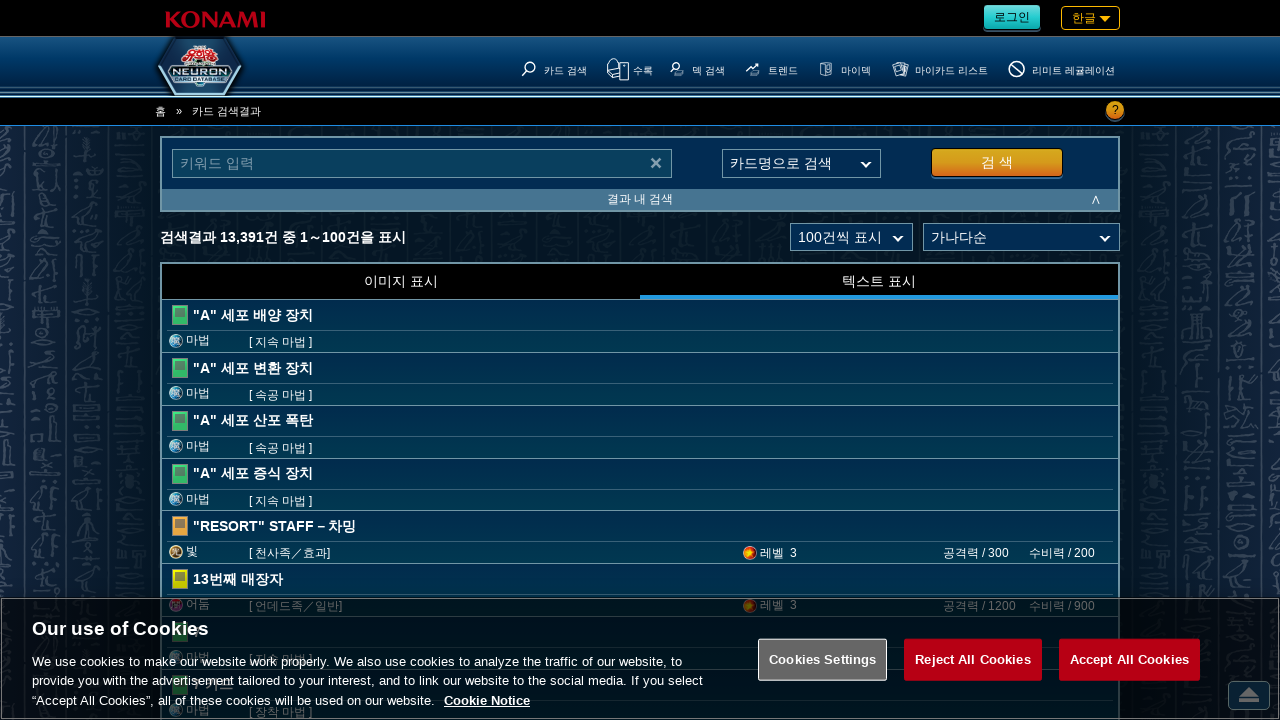